Tests the LEO dictionary search functionality by navigating to the Russian-German dictionary page and entering a search term in the search field

Starting URL: https://dict.leo.org/russisch-deutsch/

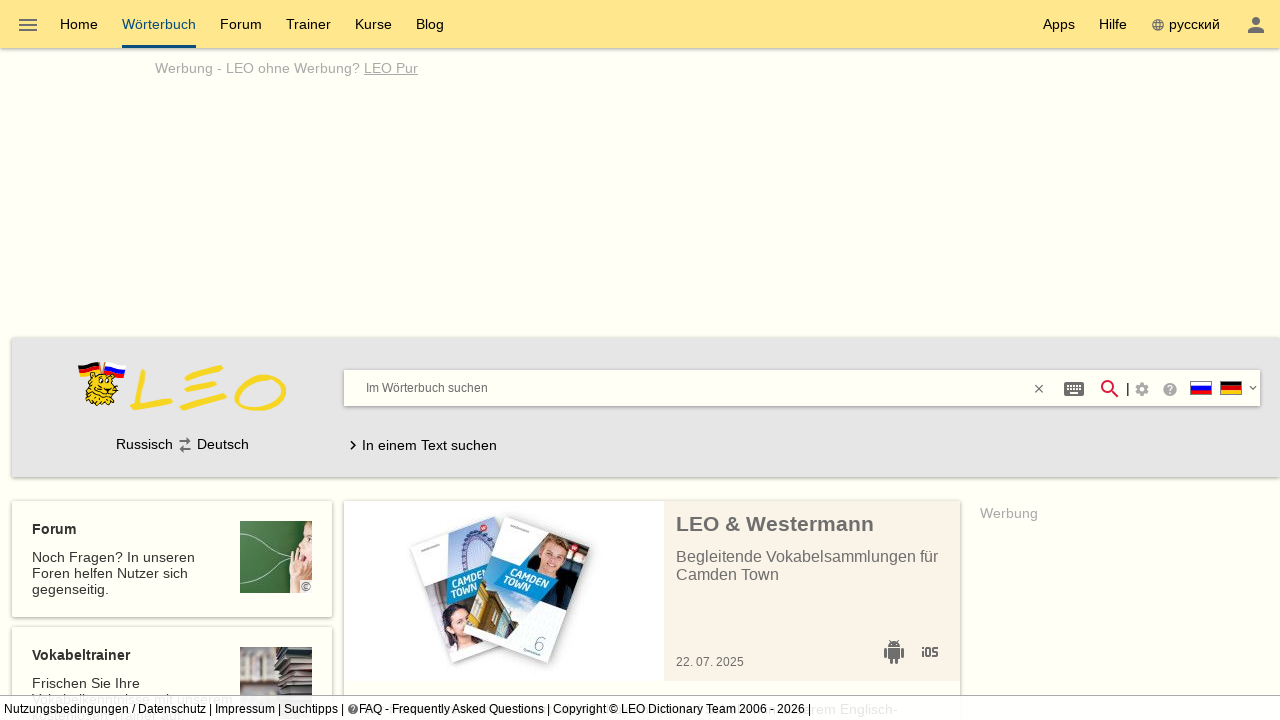

Navigated to LEO Russian-German dictionary page
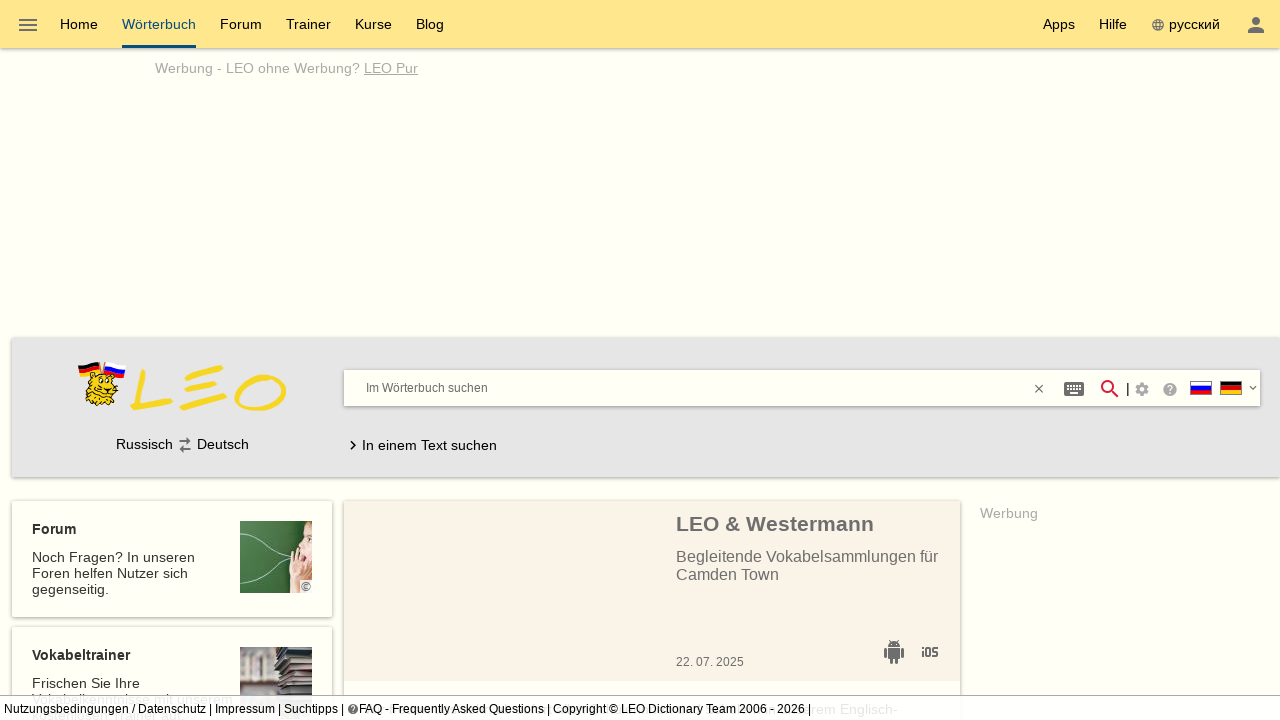

Entered 'webdriver' in the search field on input[name='search']
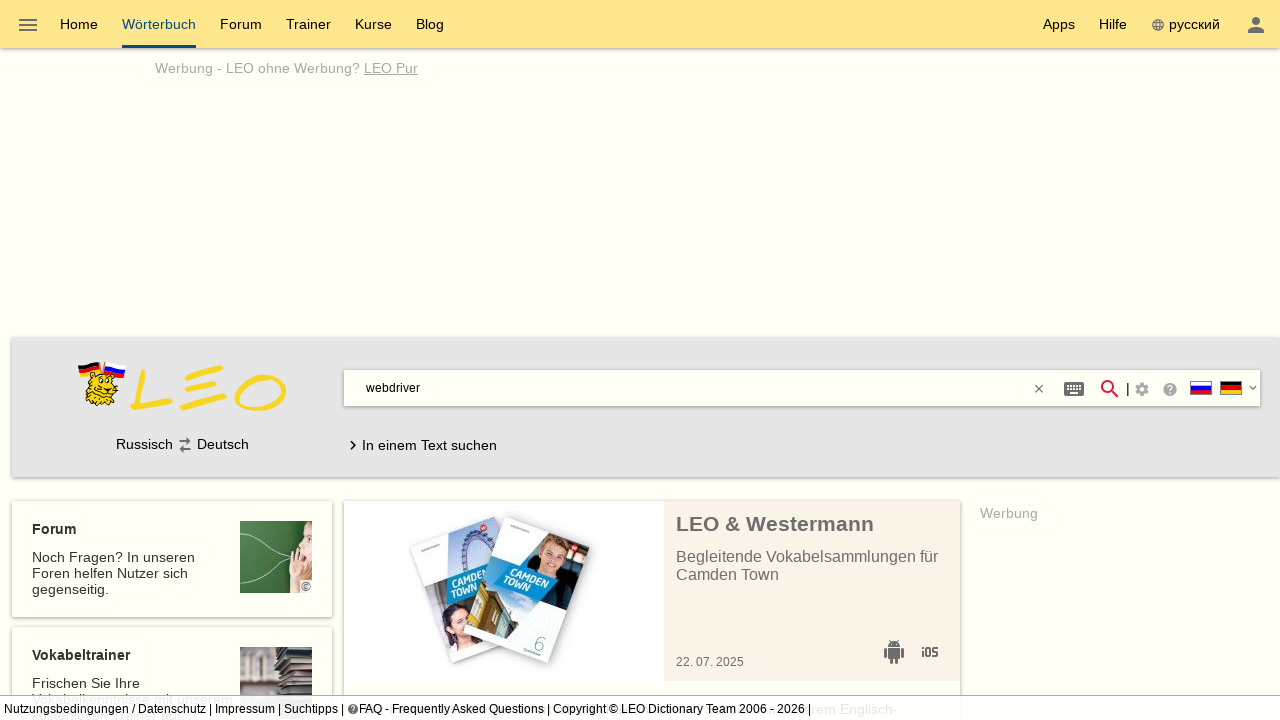

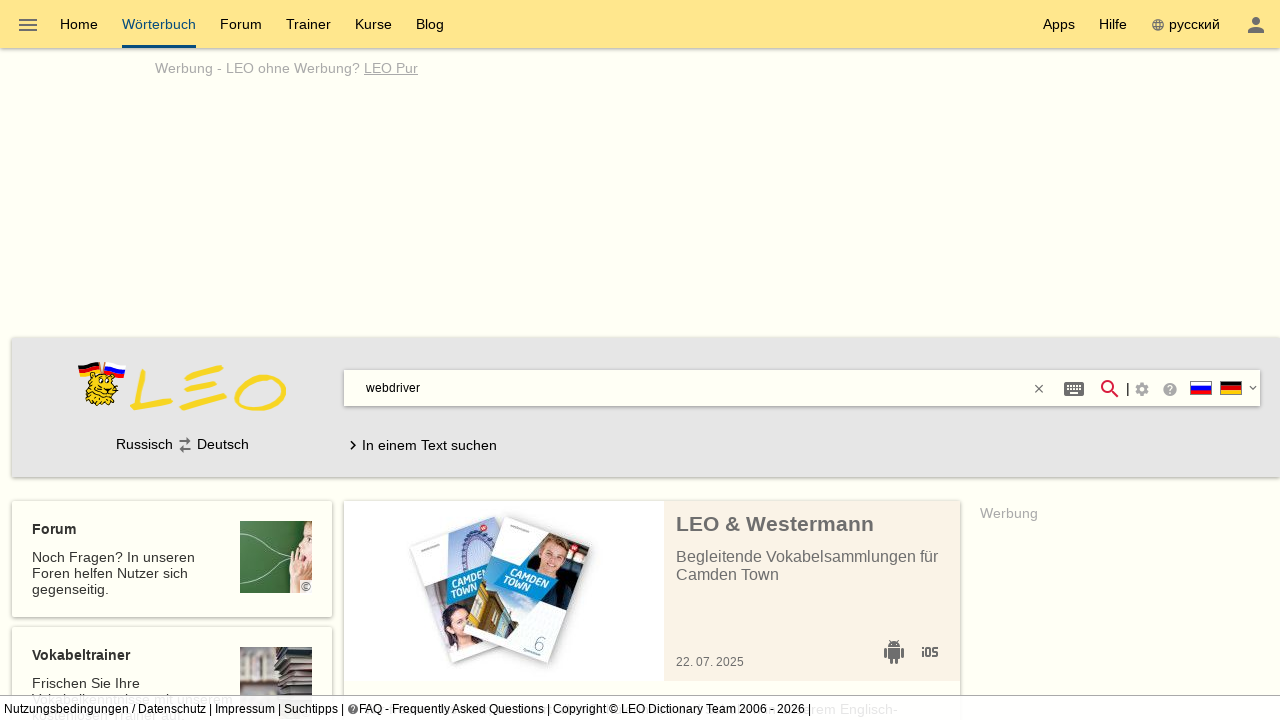